Tests Links functionality by clicking Unauthorized link and verifying response message

Starting URL: https://demoqa.com/elements

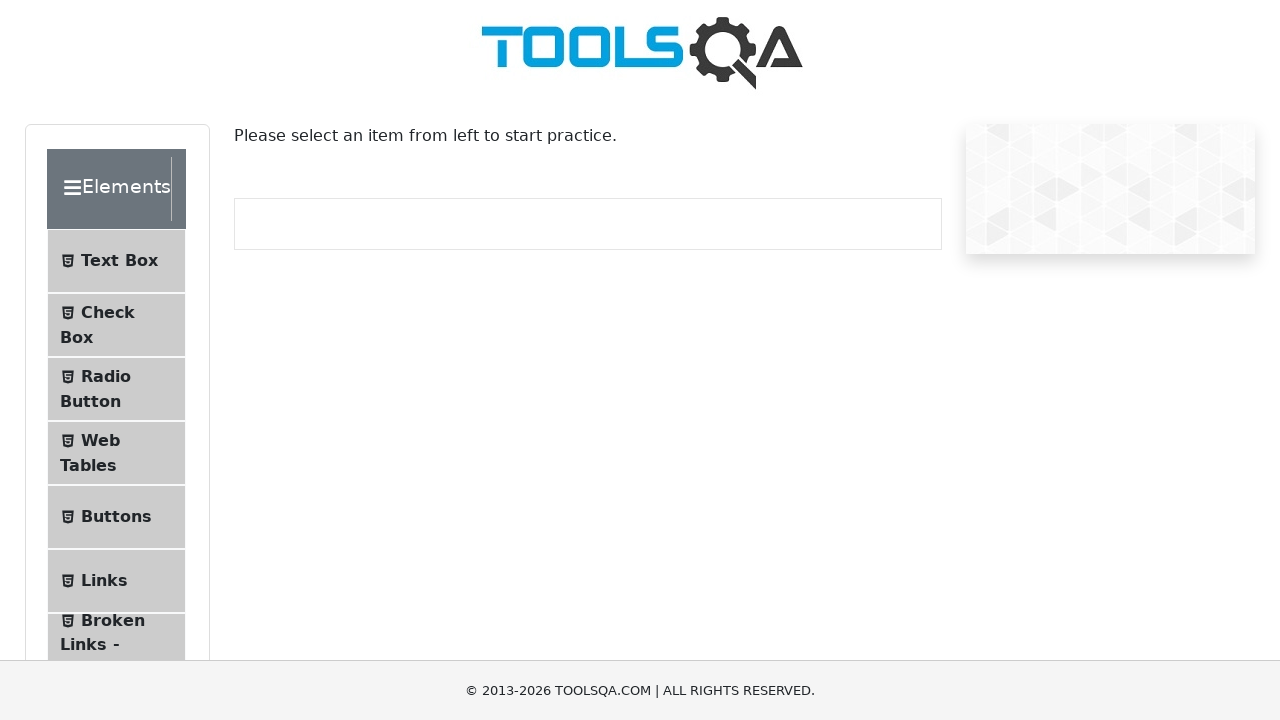

Scrolled to Links option in sidebar
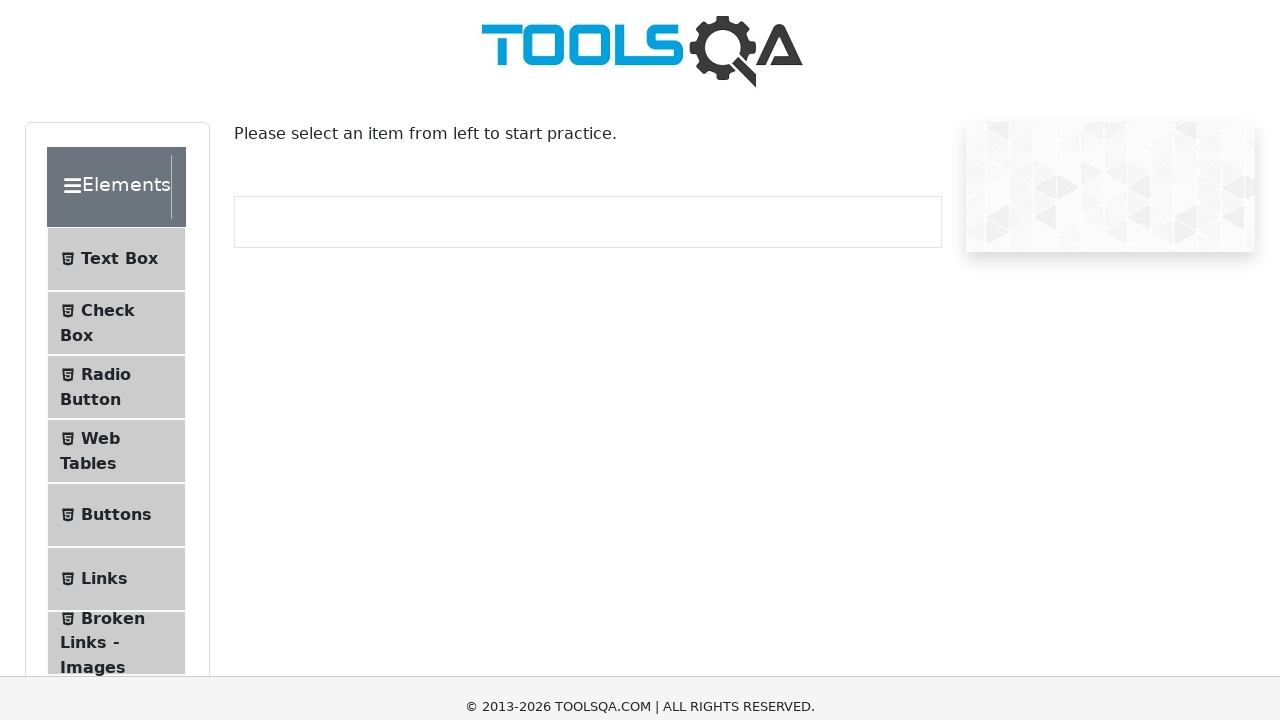

Clicked on Links option at (116, 32) on #item-5
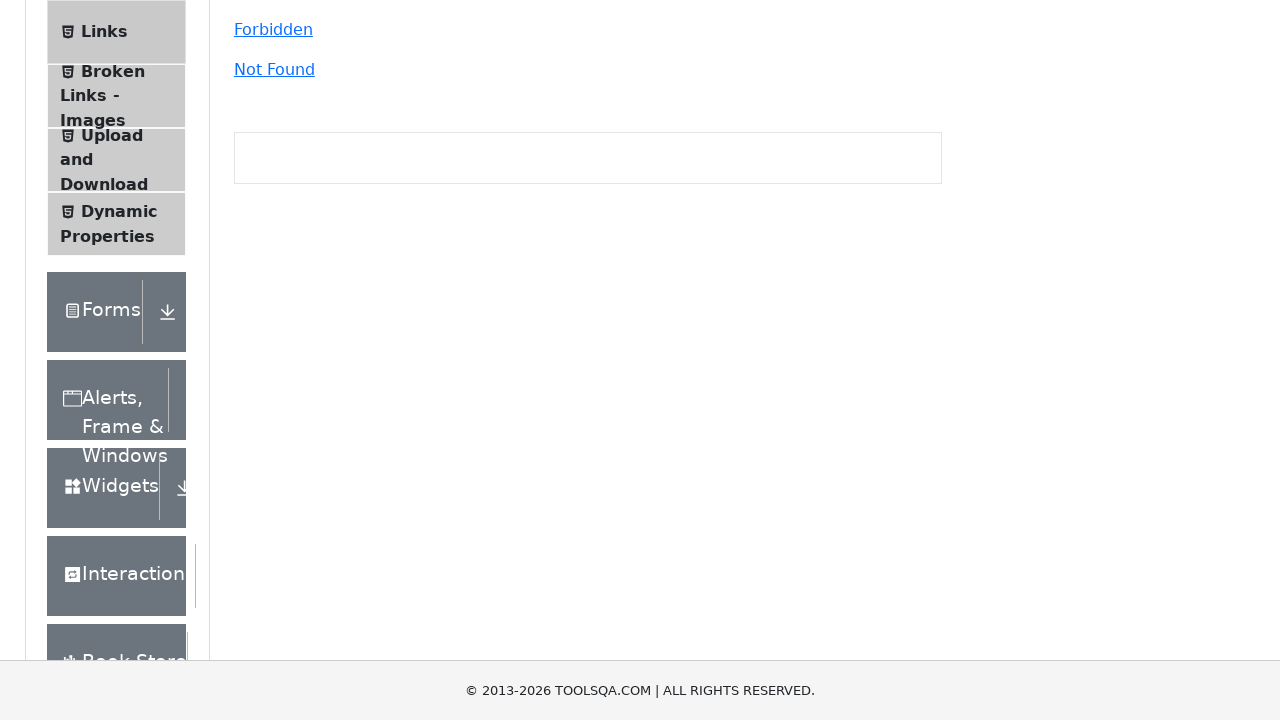

Clicked on Unauthorized link at (287, 360) on text=Unauthorized
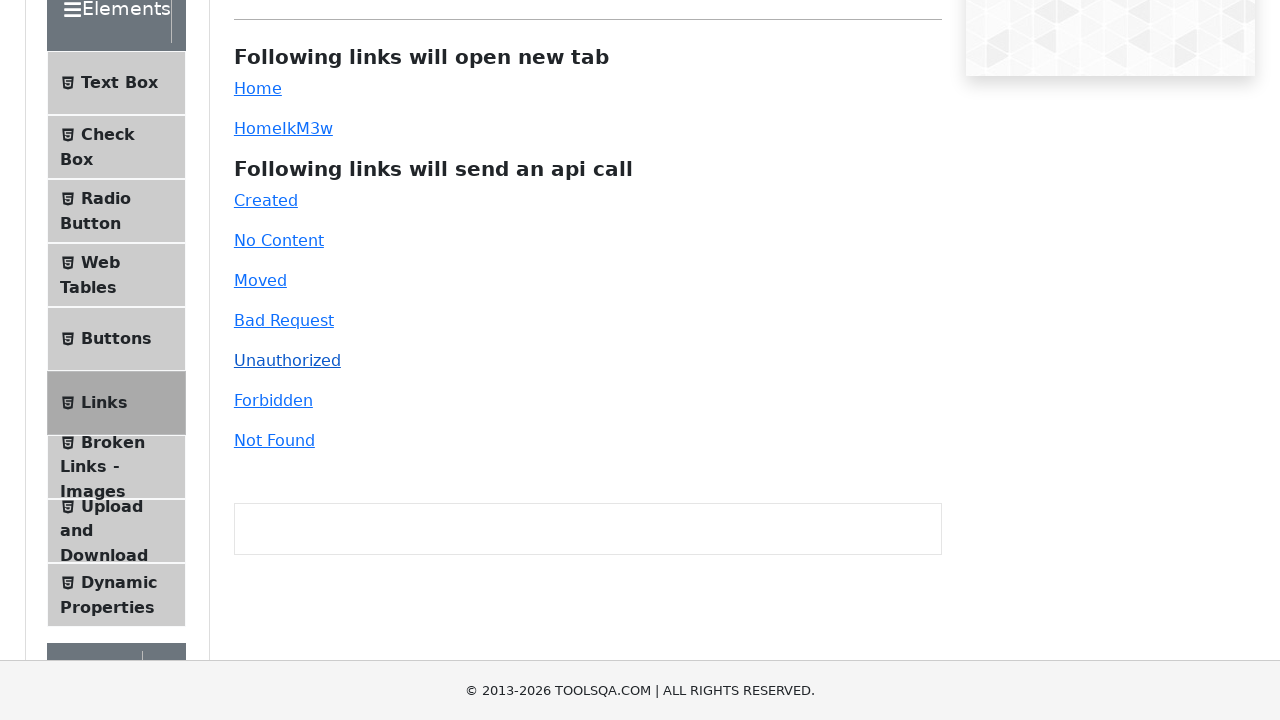

Response message appeared on page
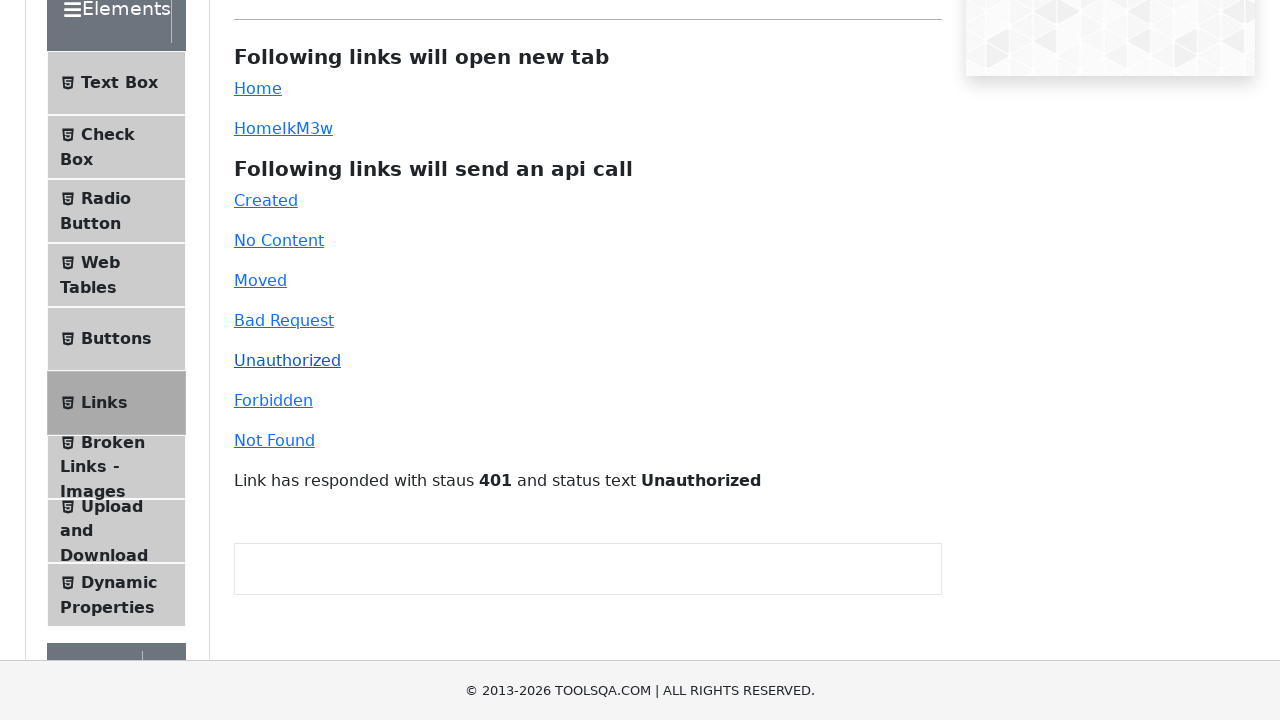

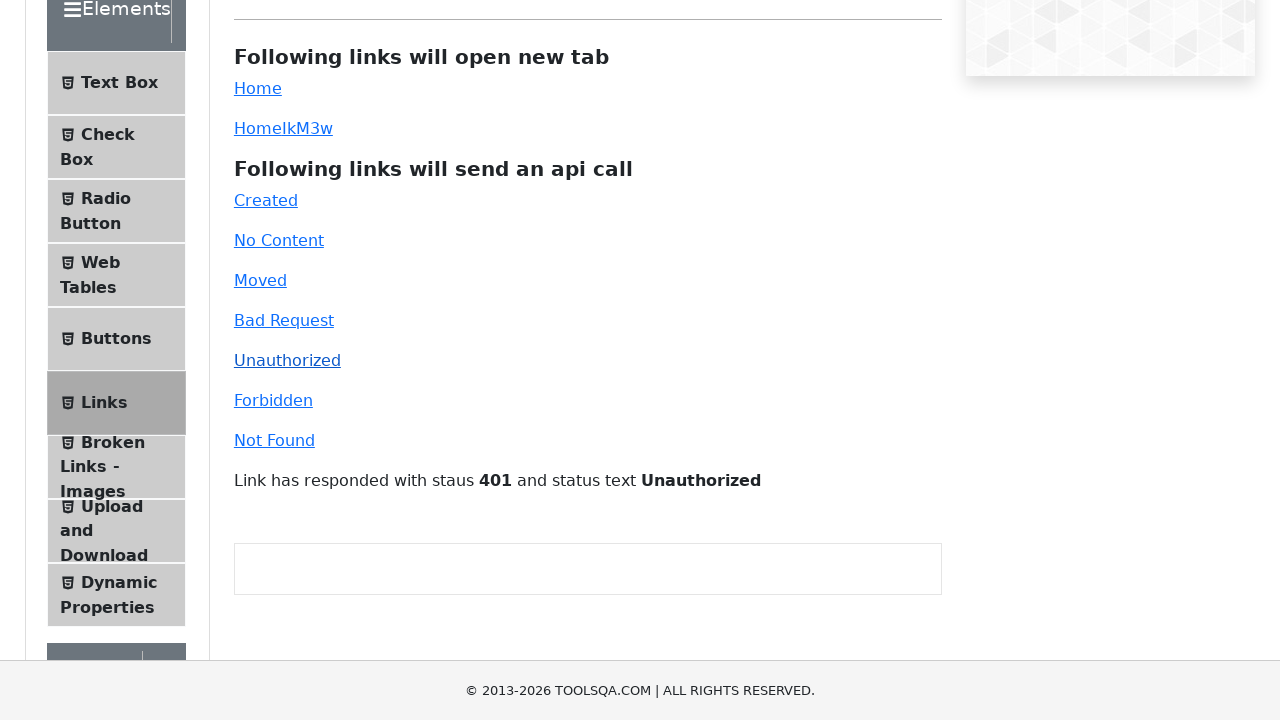